Tests deleting cookies and refreshing the page

Starting URL: https://bonigarcia.dev/selenium-webdriver-java/cookies.html

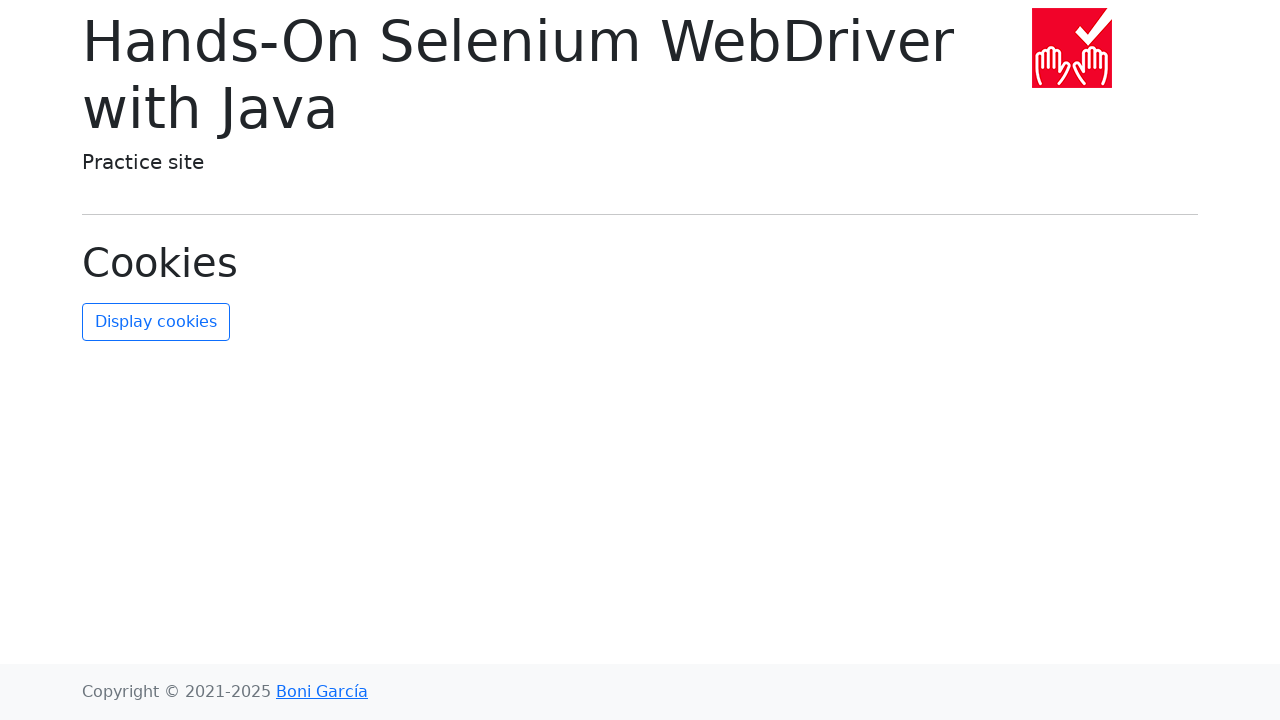

Cleared all cookies from the context
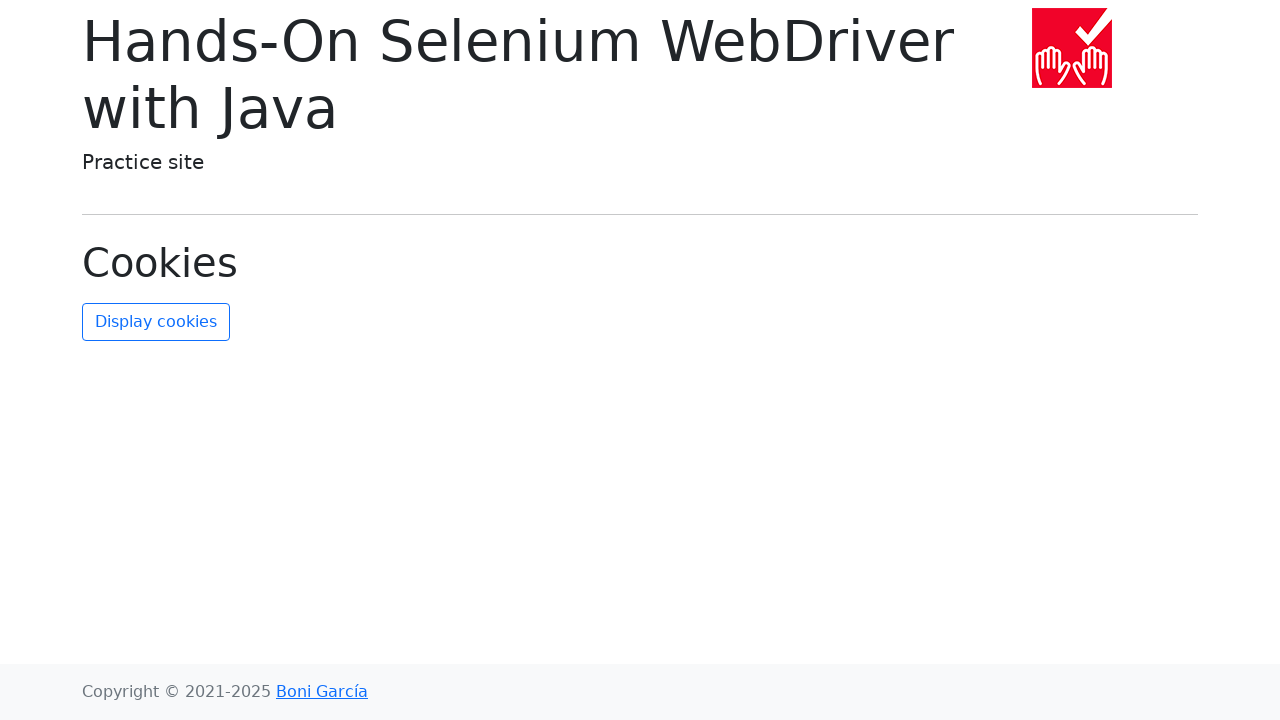

Clicked refresh cookies button at (156, 322) on #refresh-cookies
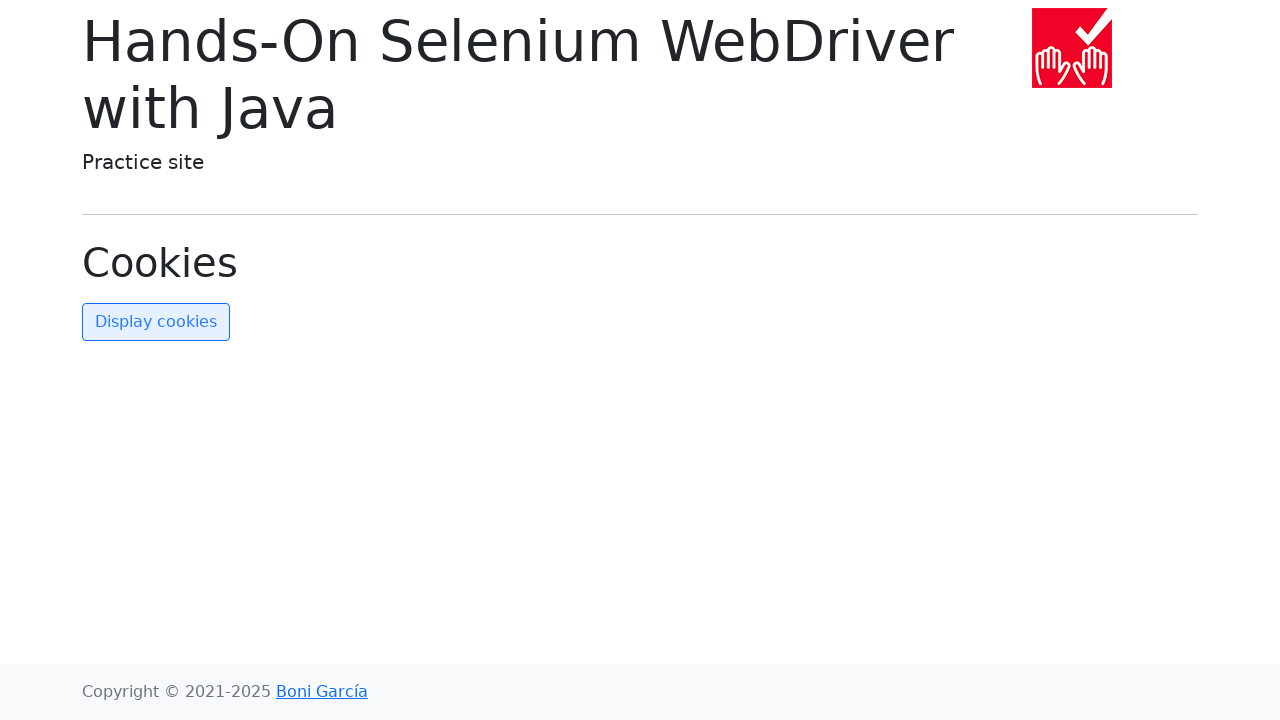

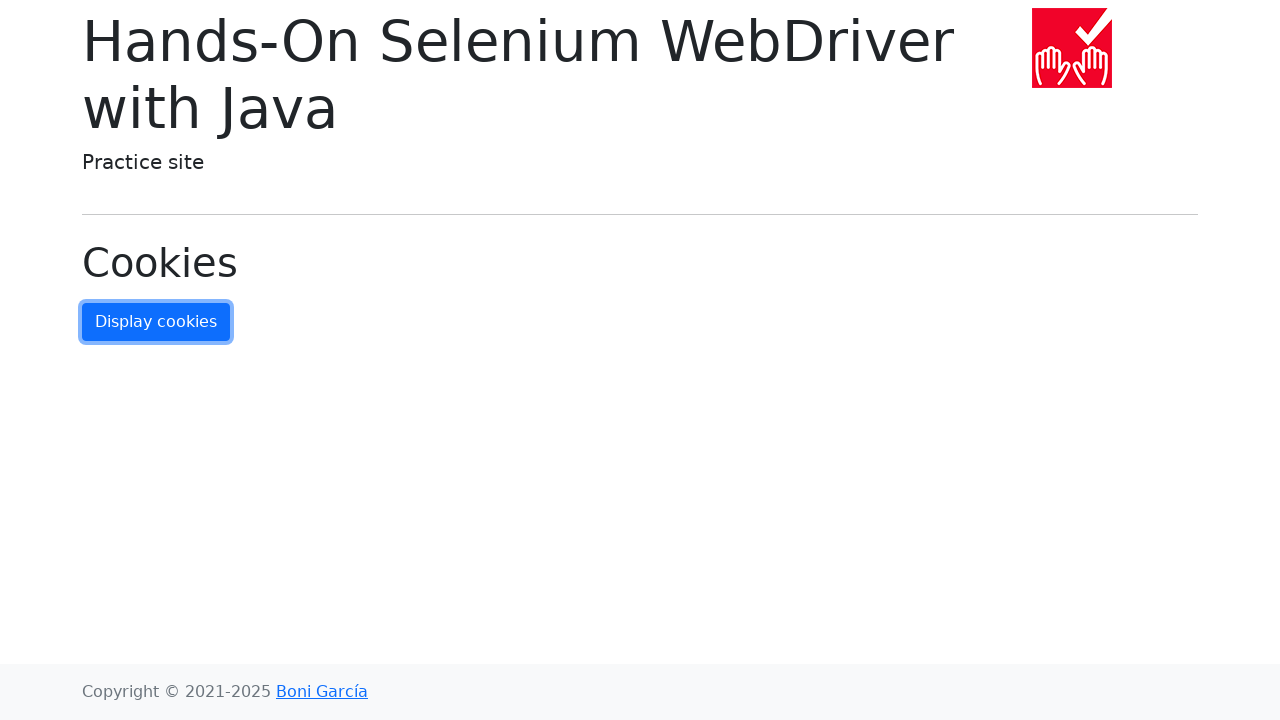